Tests page scrolling functionality by performing multiple scroll actions and then clicking on the GitHub fork image.

Starting URL: http://the-internet.herokuapp.com/infinite_scroll

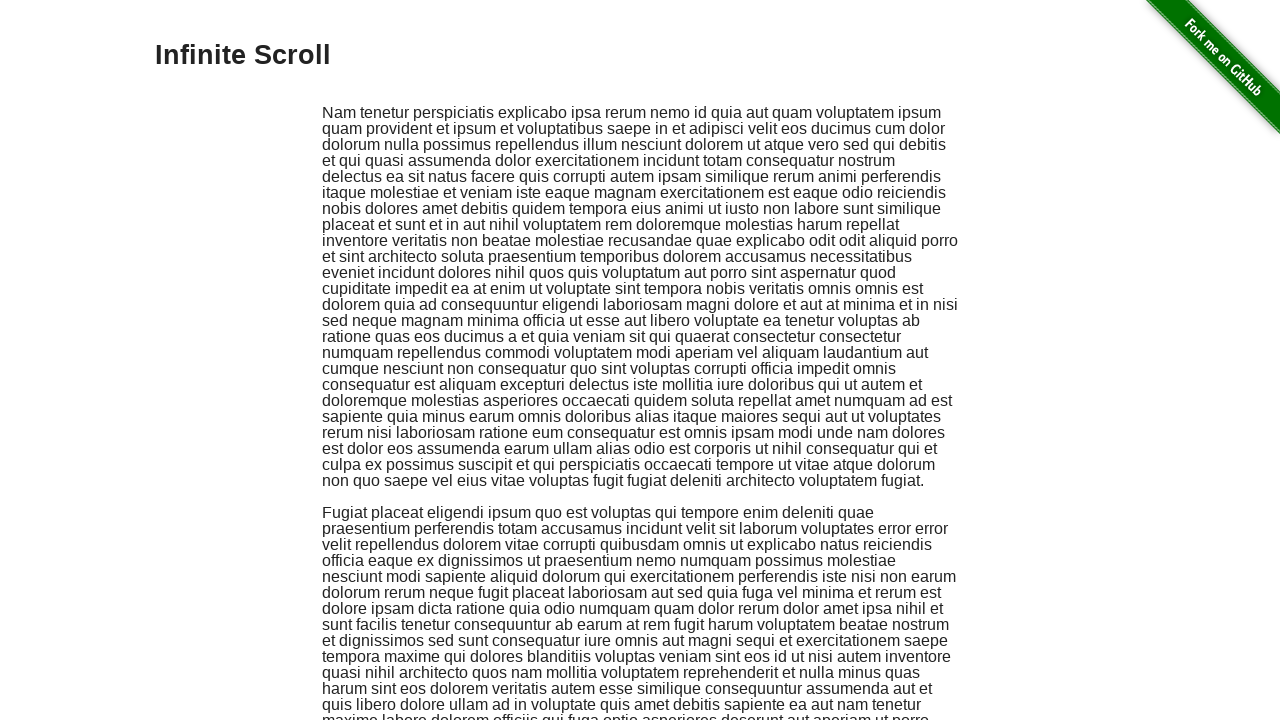

Scrolled down by 300 pixels
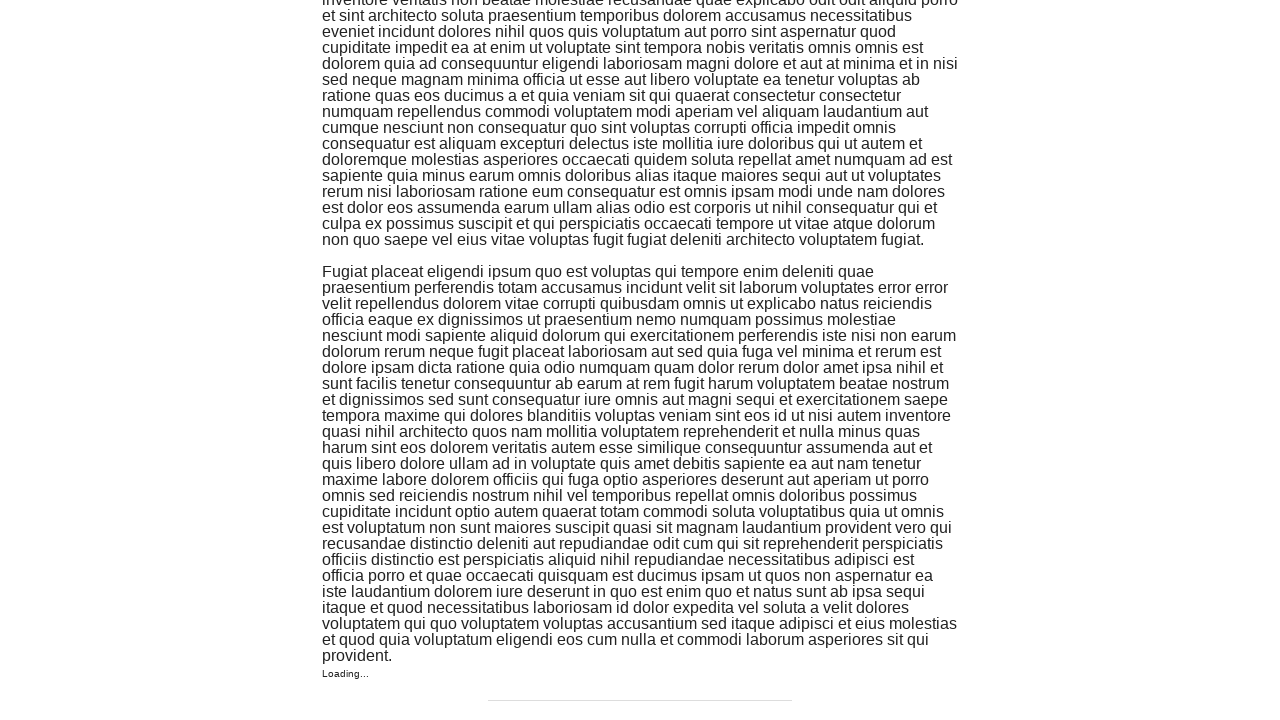

Waited 1500ms for content to load
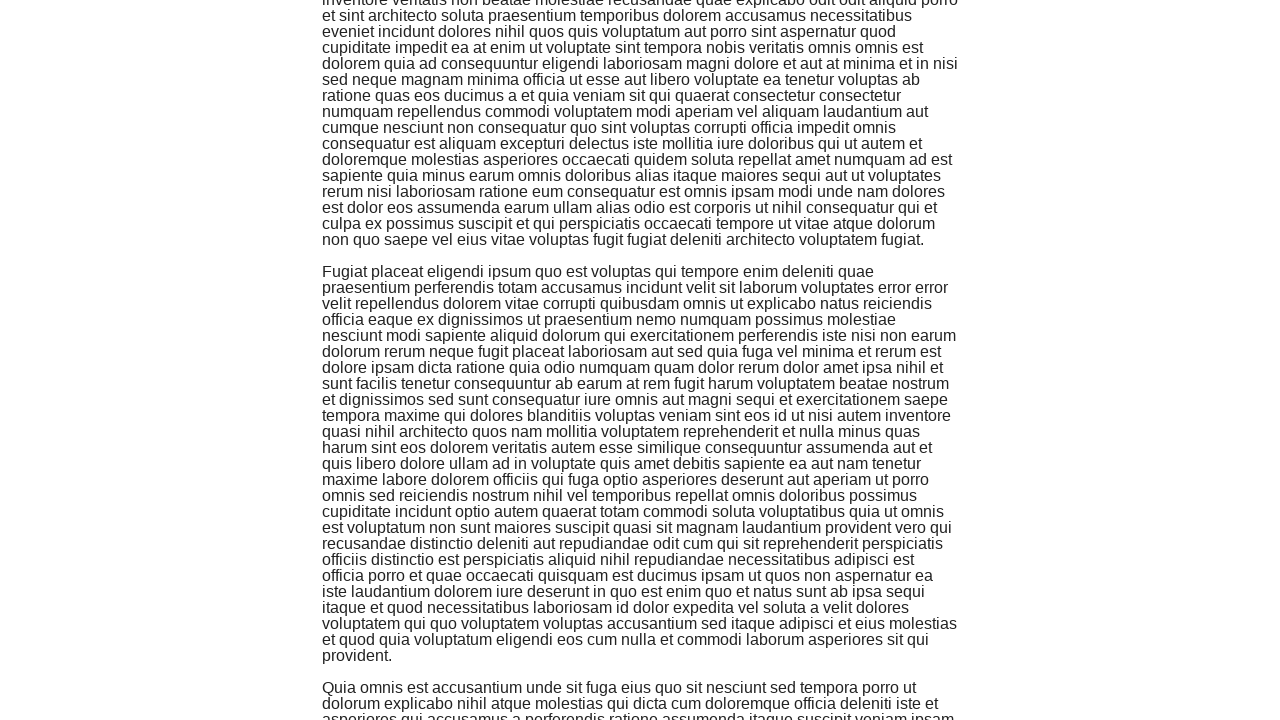

Scrolled down by 300 pixels
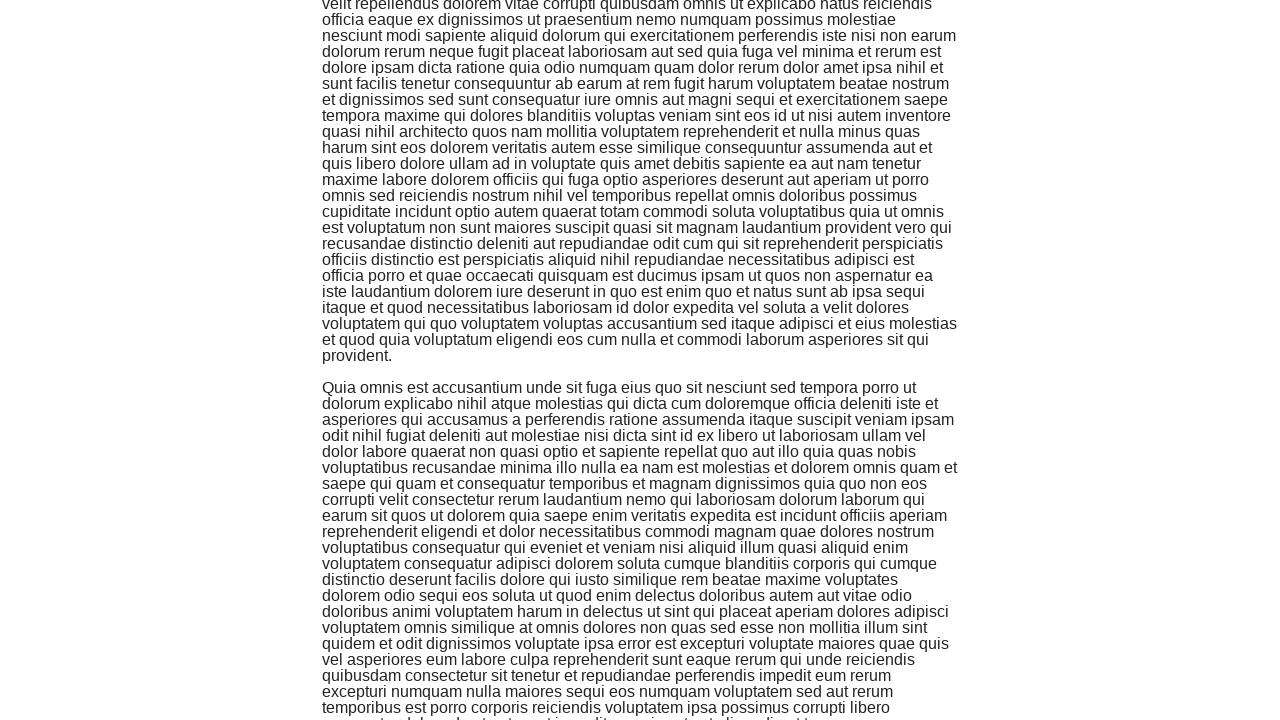

Waited 1500ms for content to load
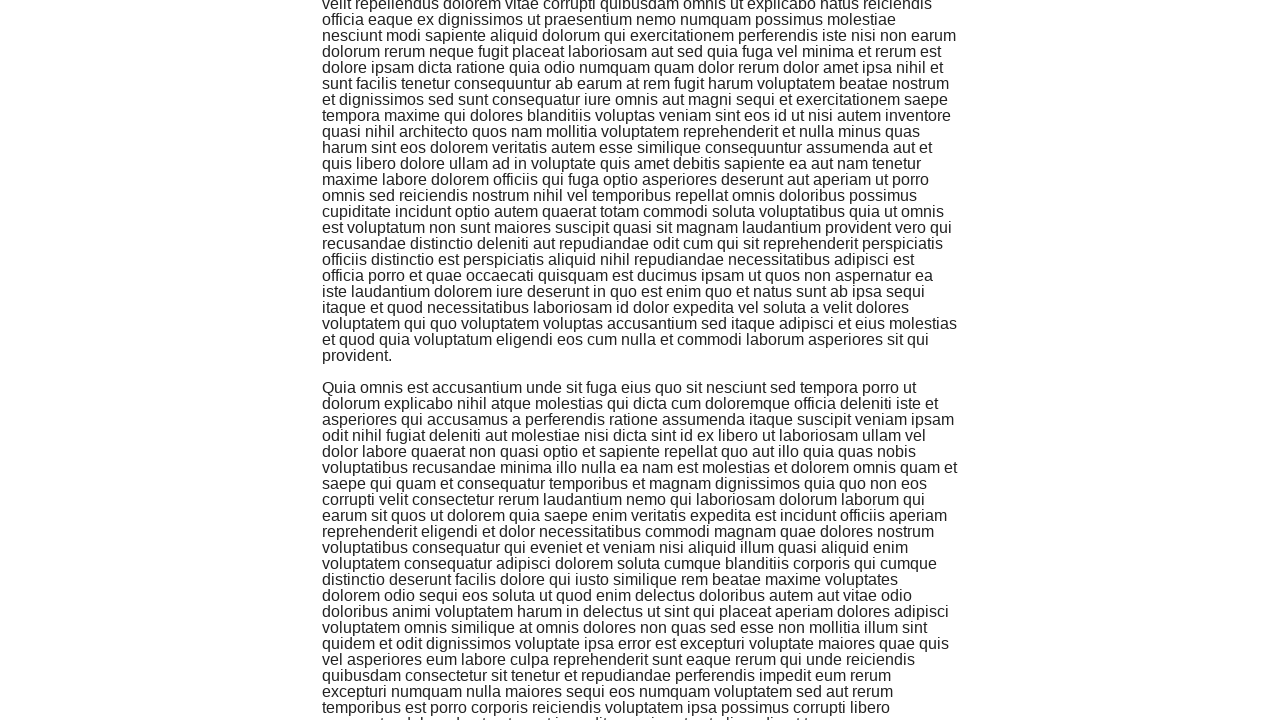

Scrolled down by 300 pixels
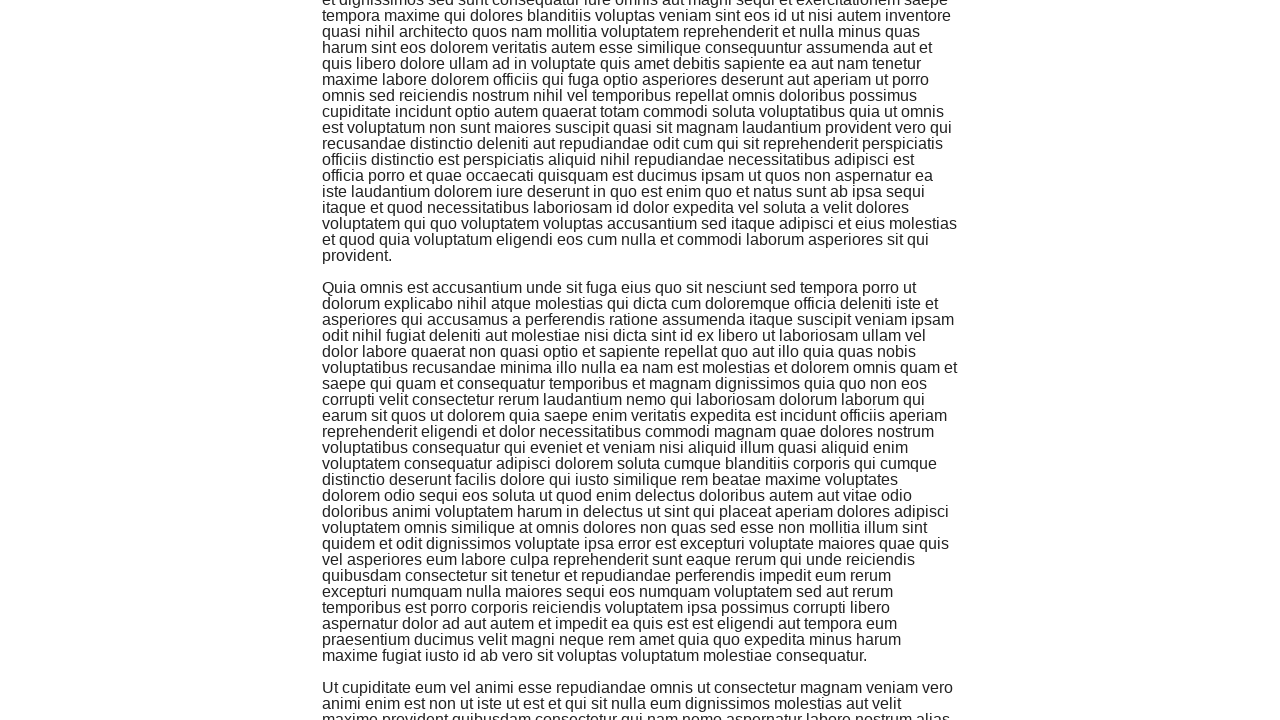

Waited 1500ms for content to load
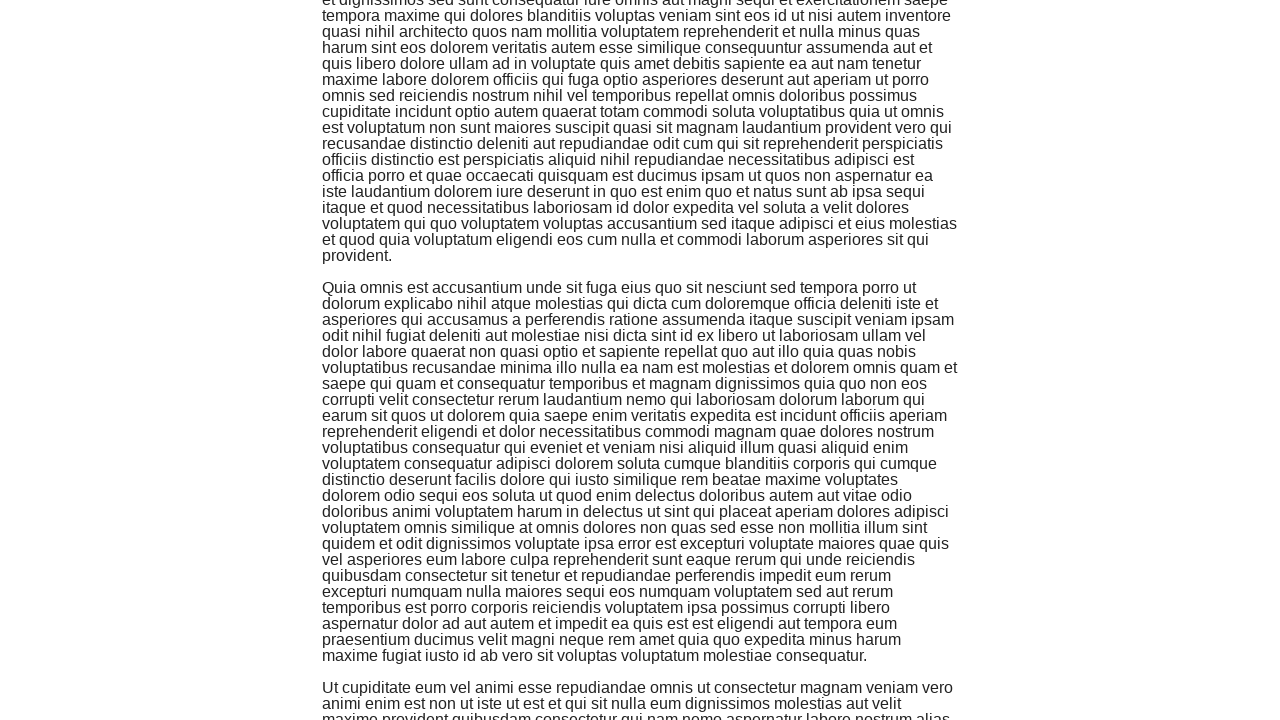

Scrolled to the bottom of the page
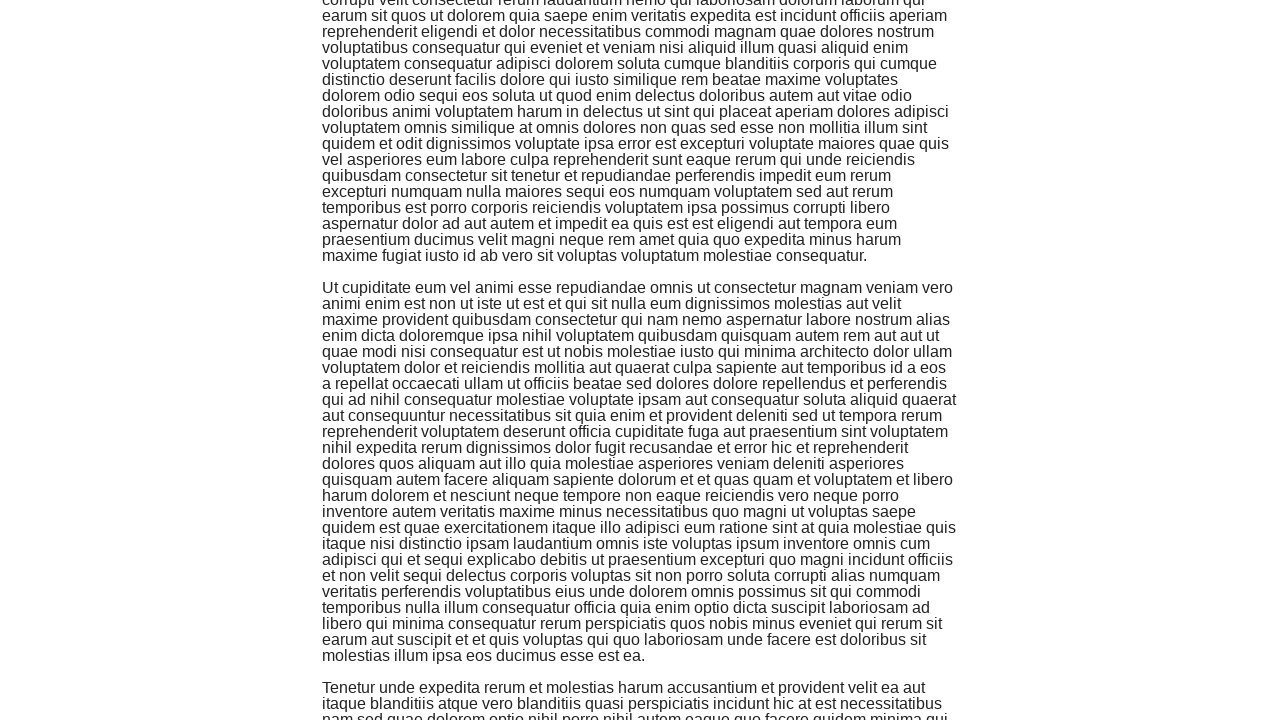

Waited 1500ms for content to load
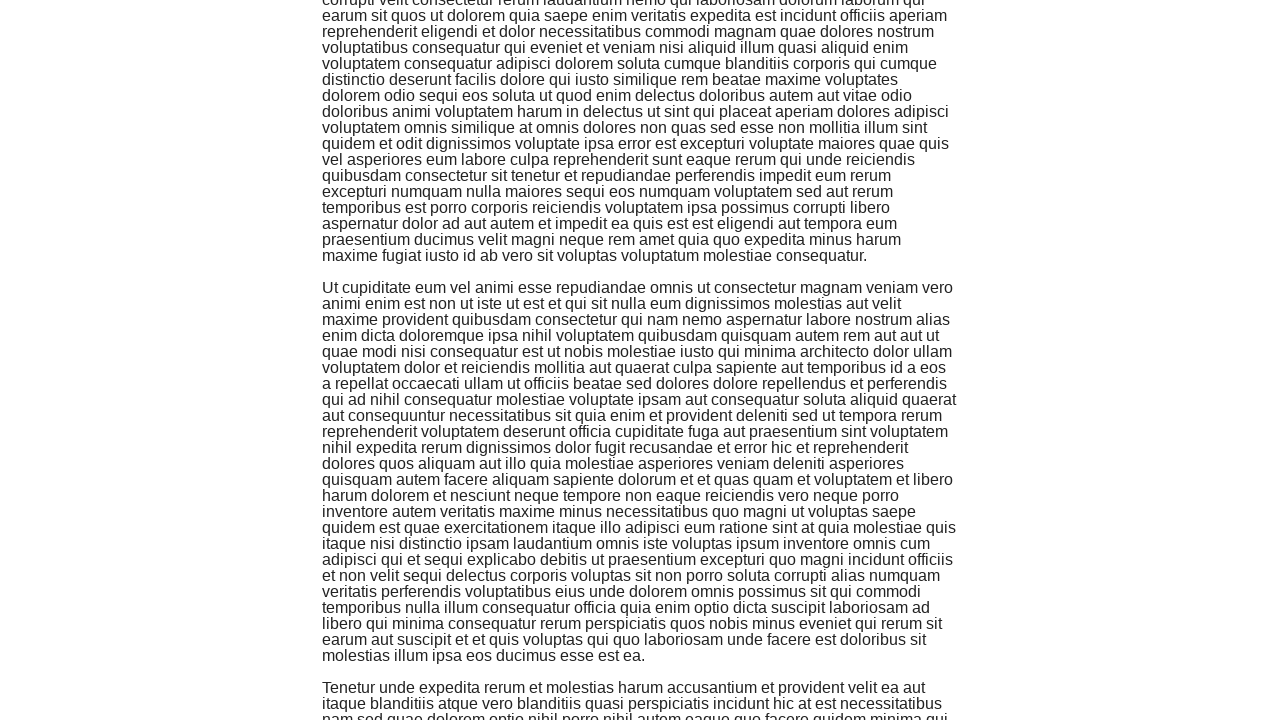

Clicked on the GitHub fork image at (1206, 74) on img[alt='Fork me on GitHub']
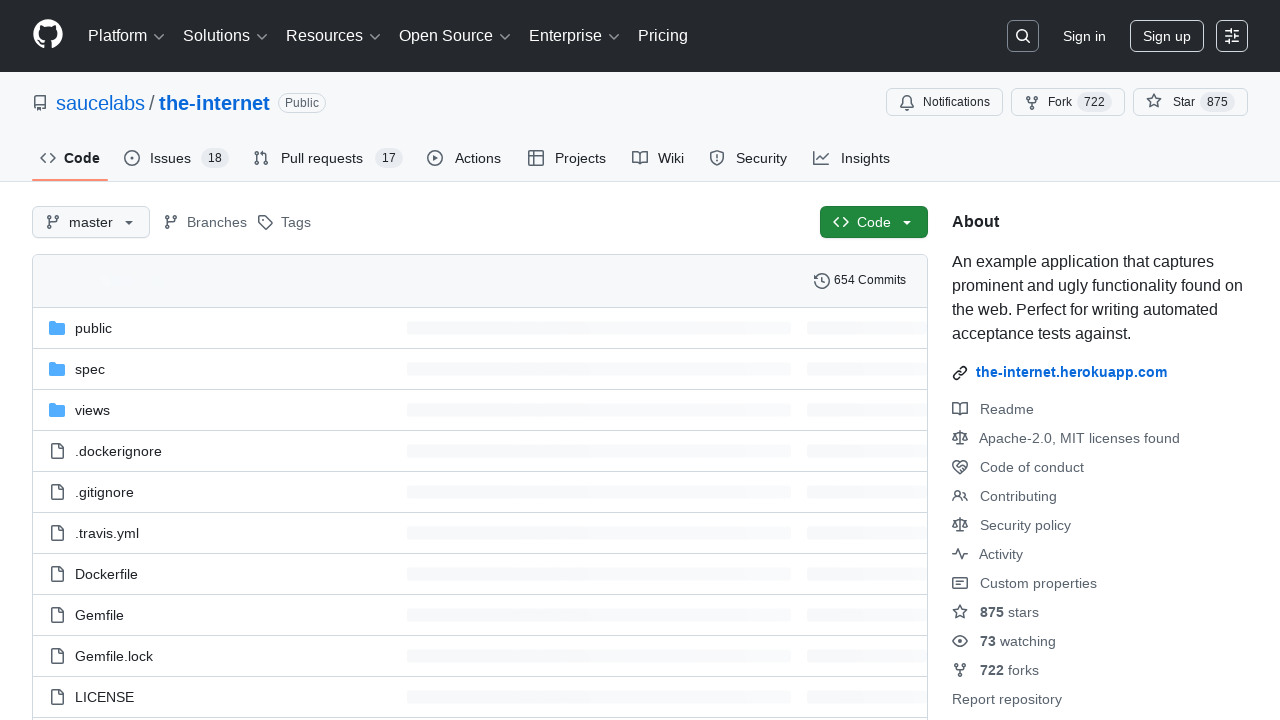

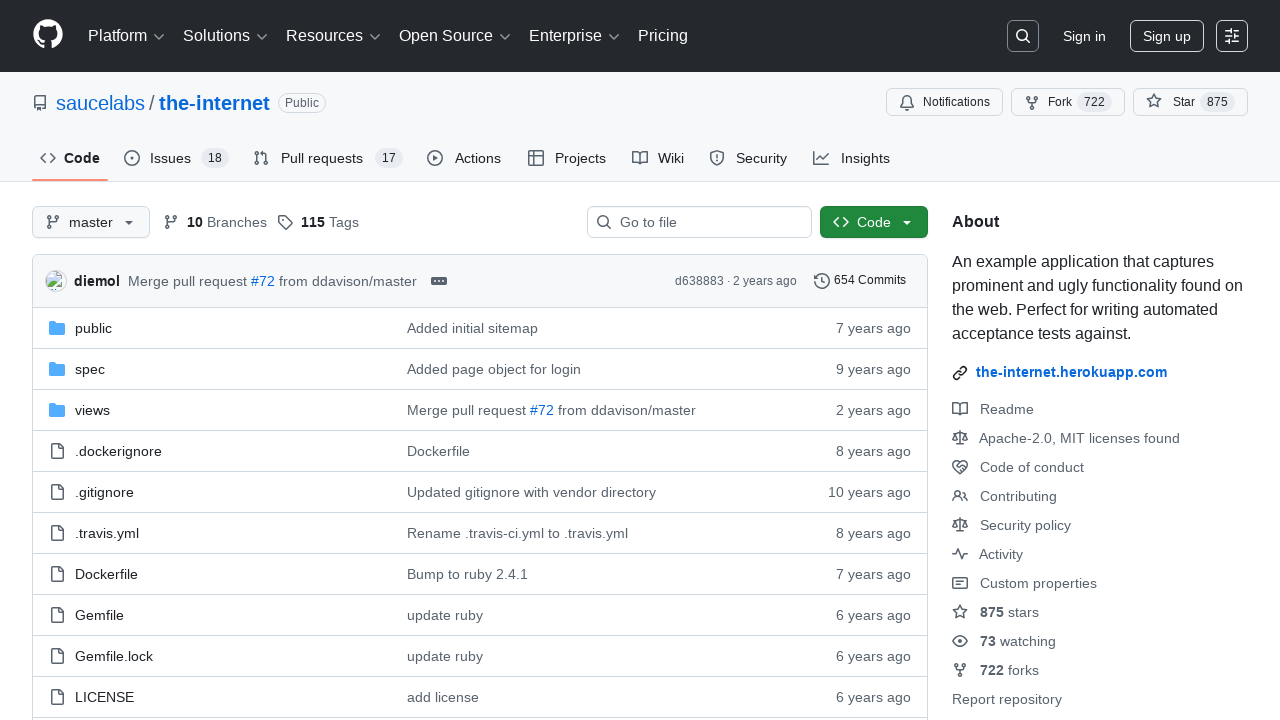